Tests a Super Calculator application by performing four arithmetic operations (addition, multiplication, subtraction, division) and verifying the results are displayed correctly in both the result header and the history table.

Starting URL: https://juliemr.github.io/protractor-demo/

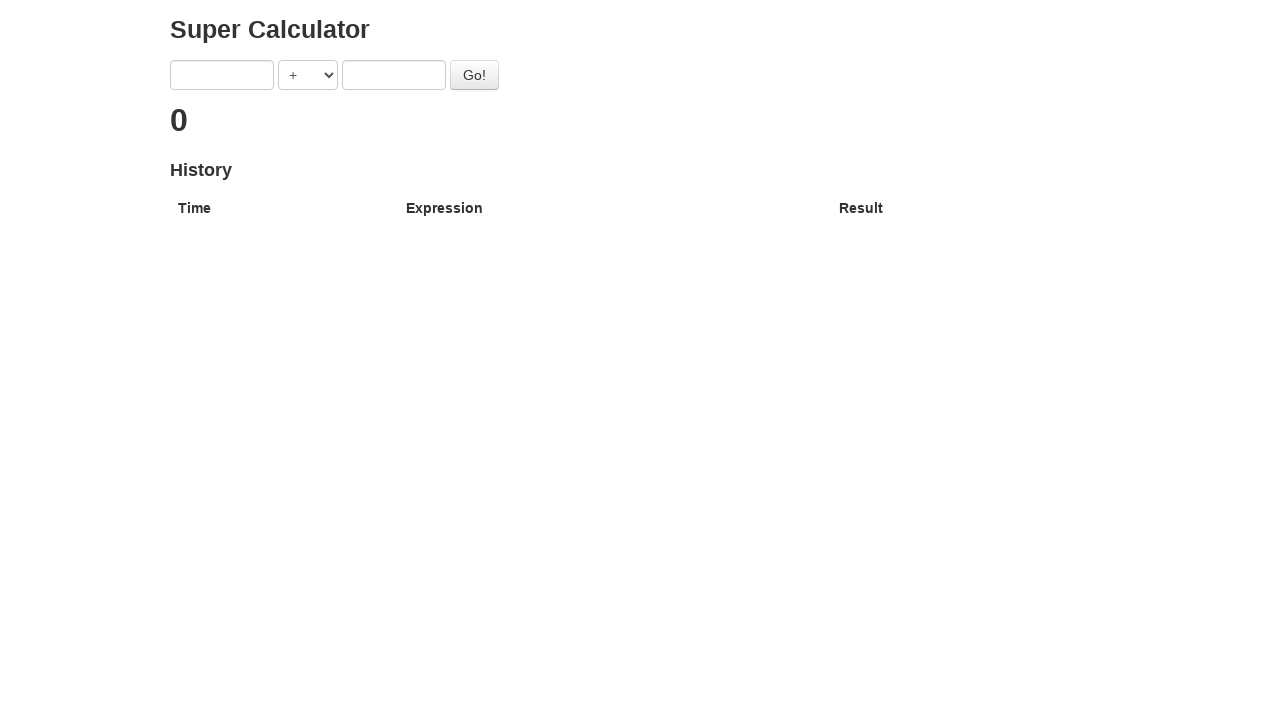

Cleared first number input field on input:first-of-type
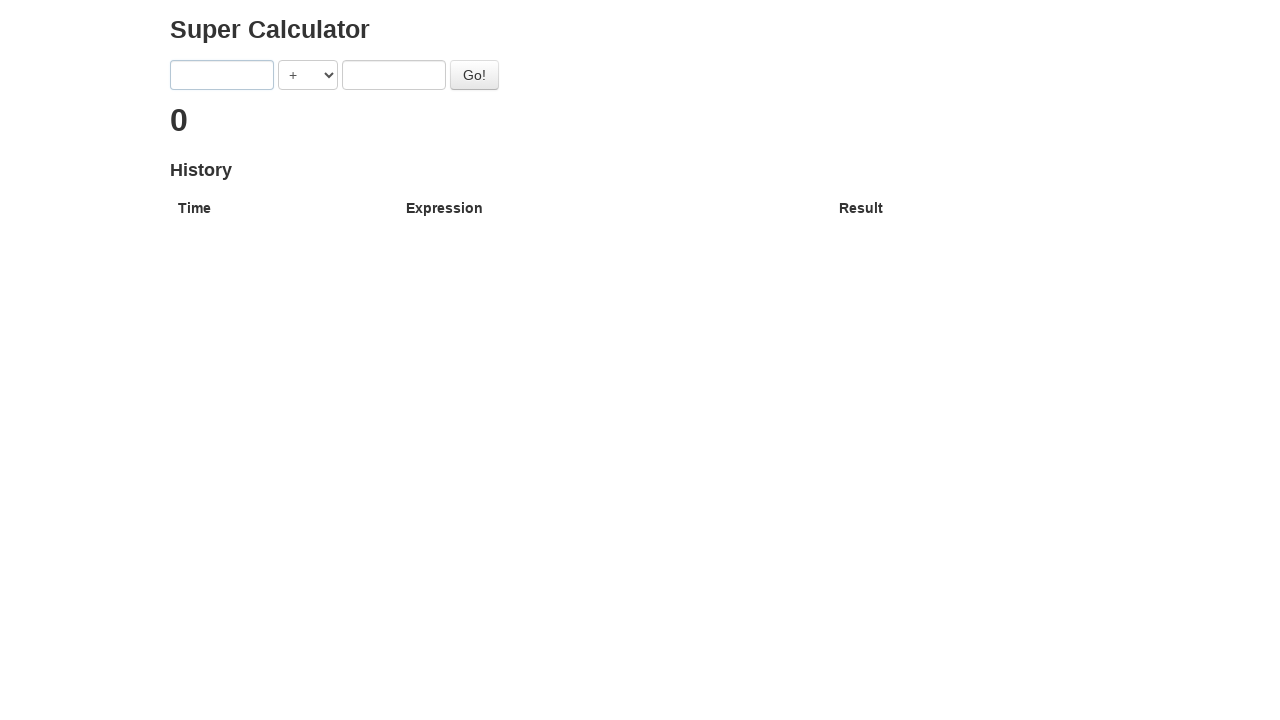

Entered first number: 5 on input:first-of-type
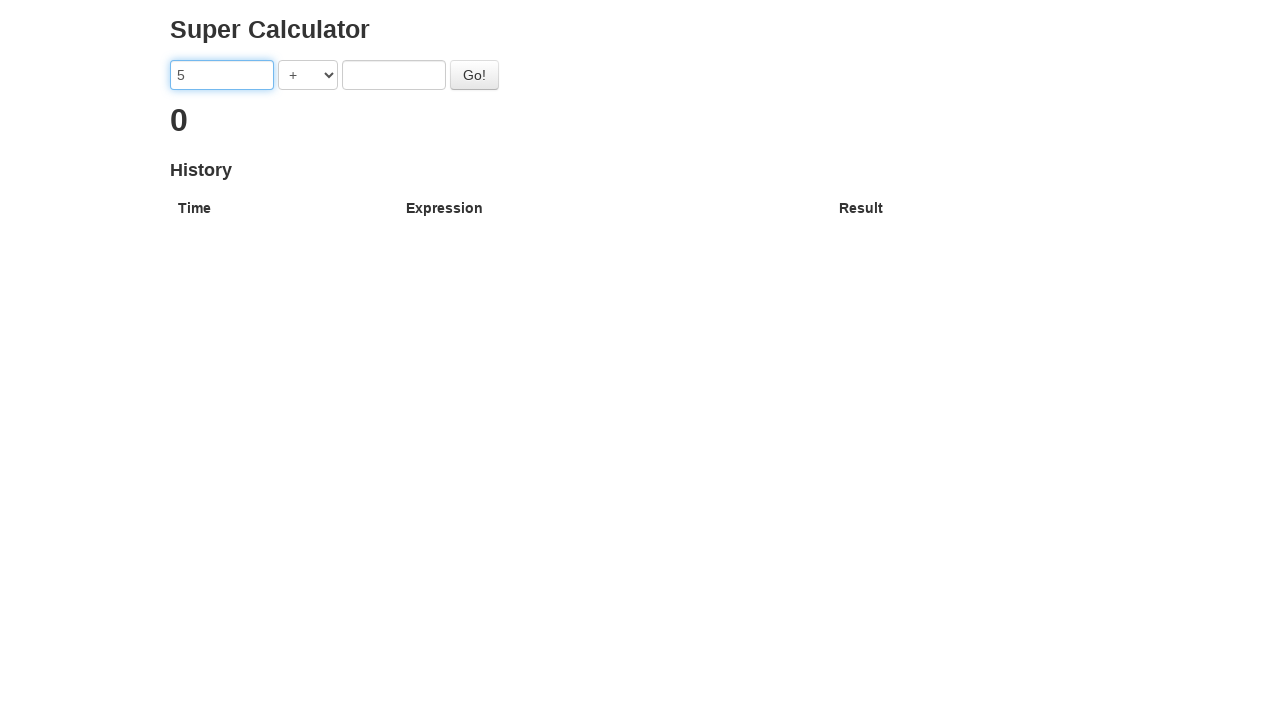

Selected operator: + on select
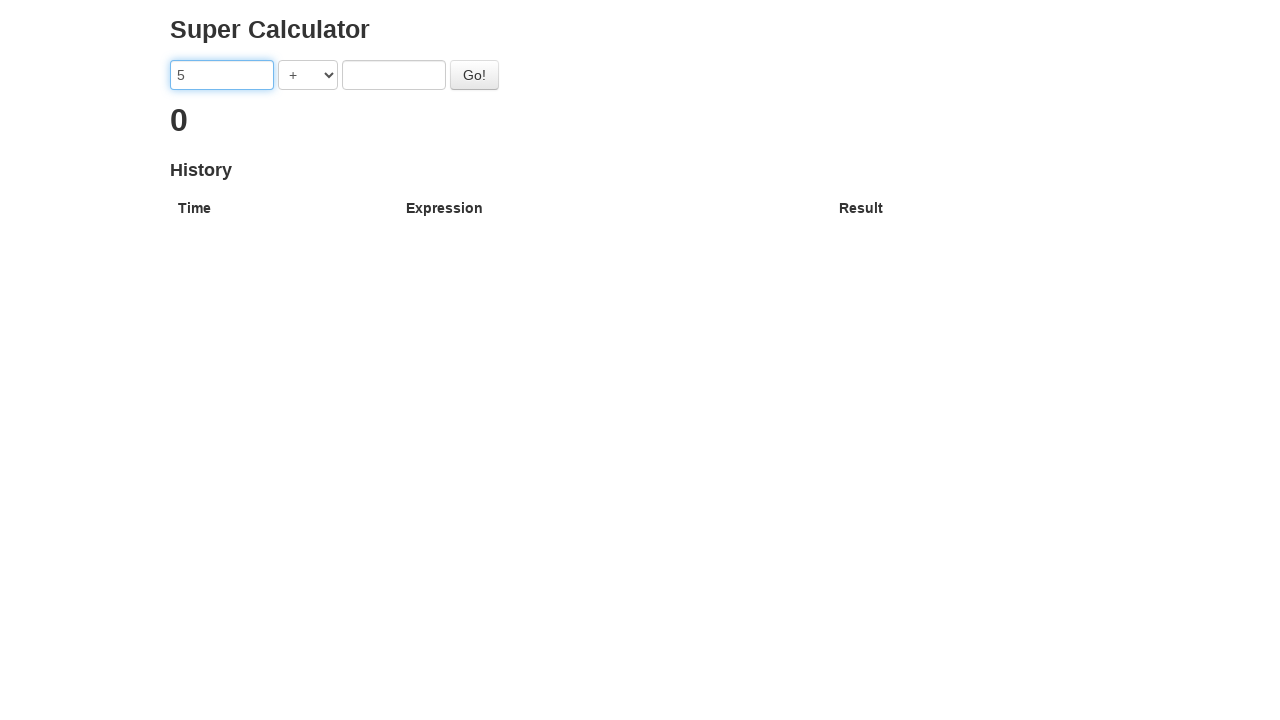

Cleared second number input field on input:nth-of-type(2)
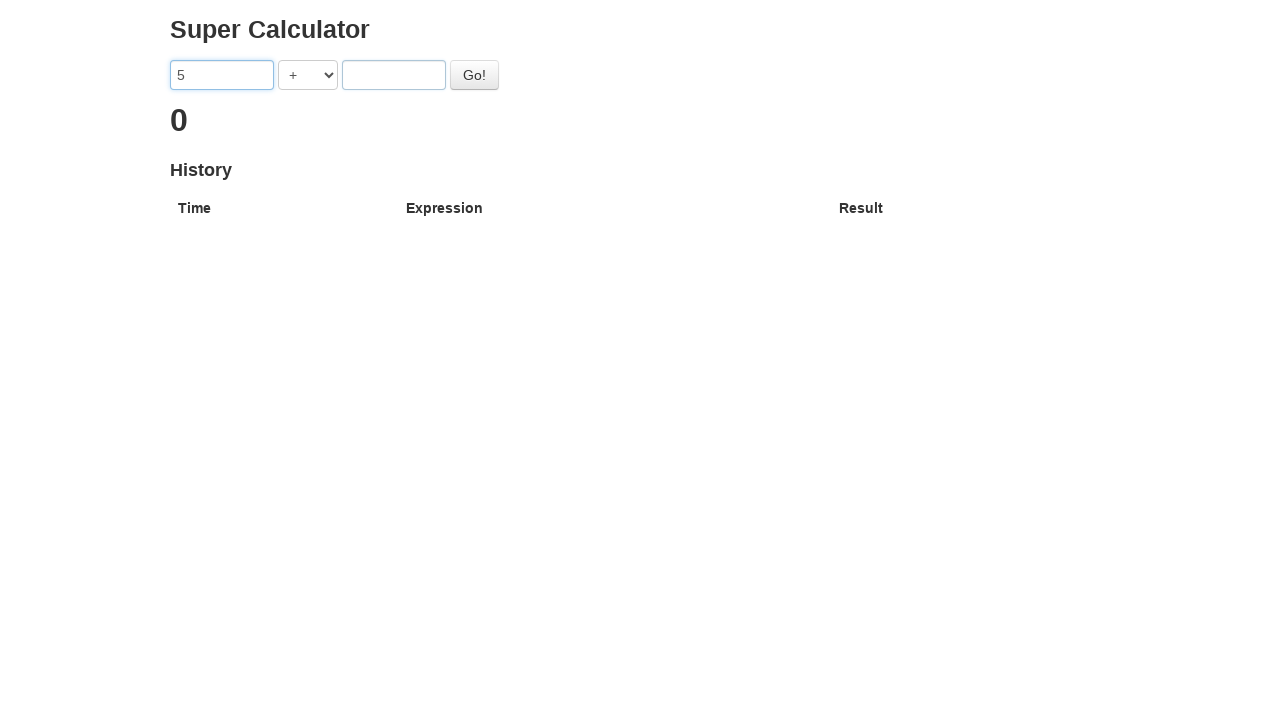

Entered second number: 5 on input:nth-of-type(2)
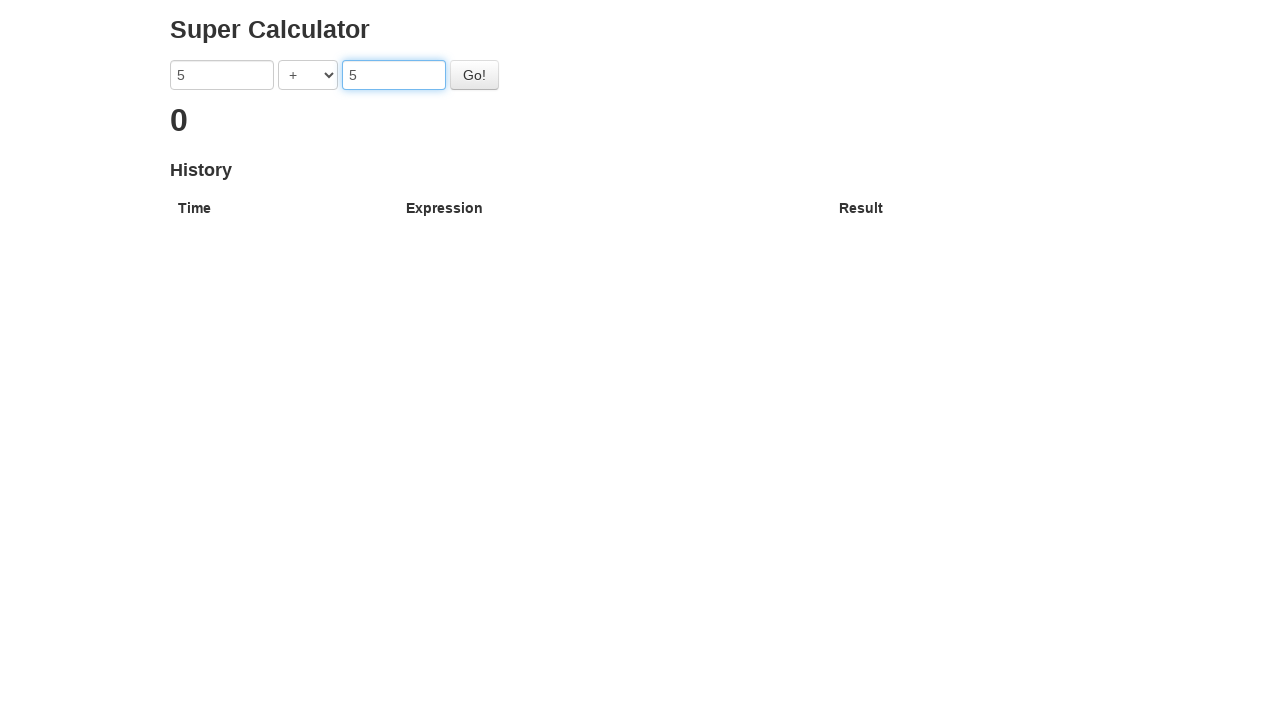

Clicked Go button to execute calculation at (474, 75) on #gobutton
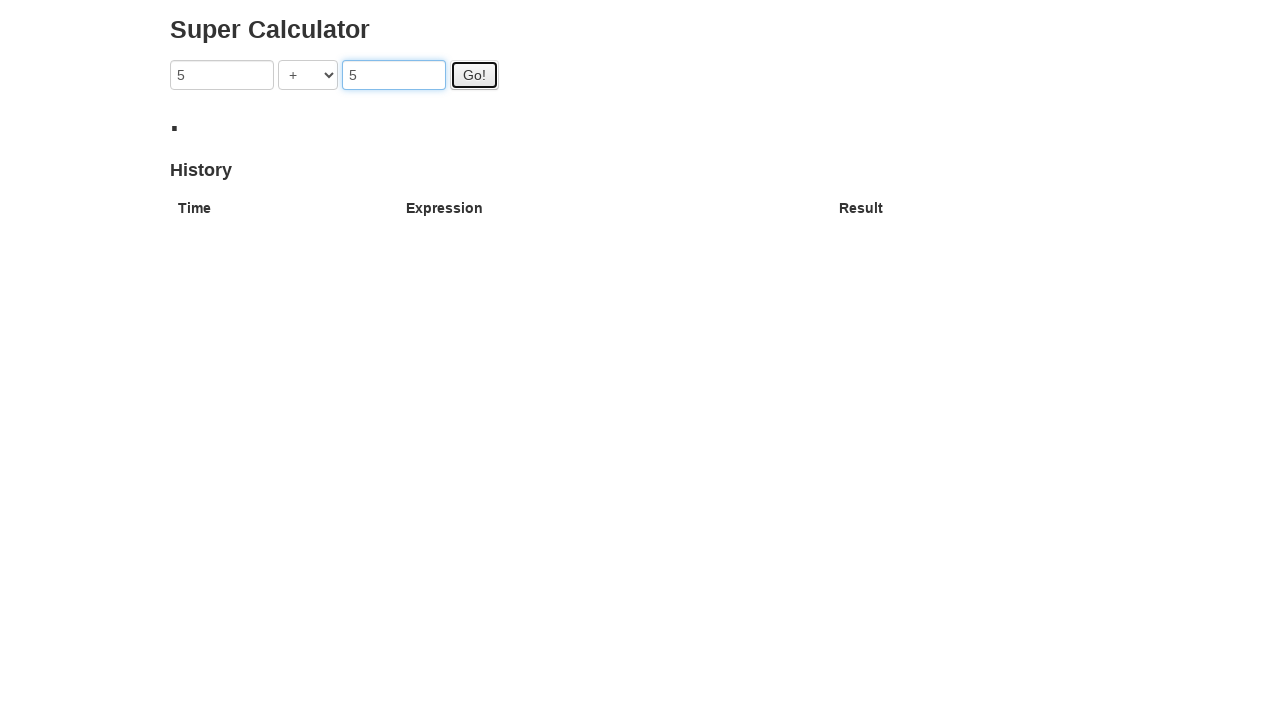

Result 10 appeared in header
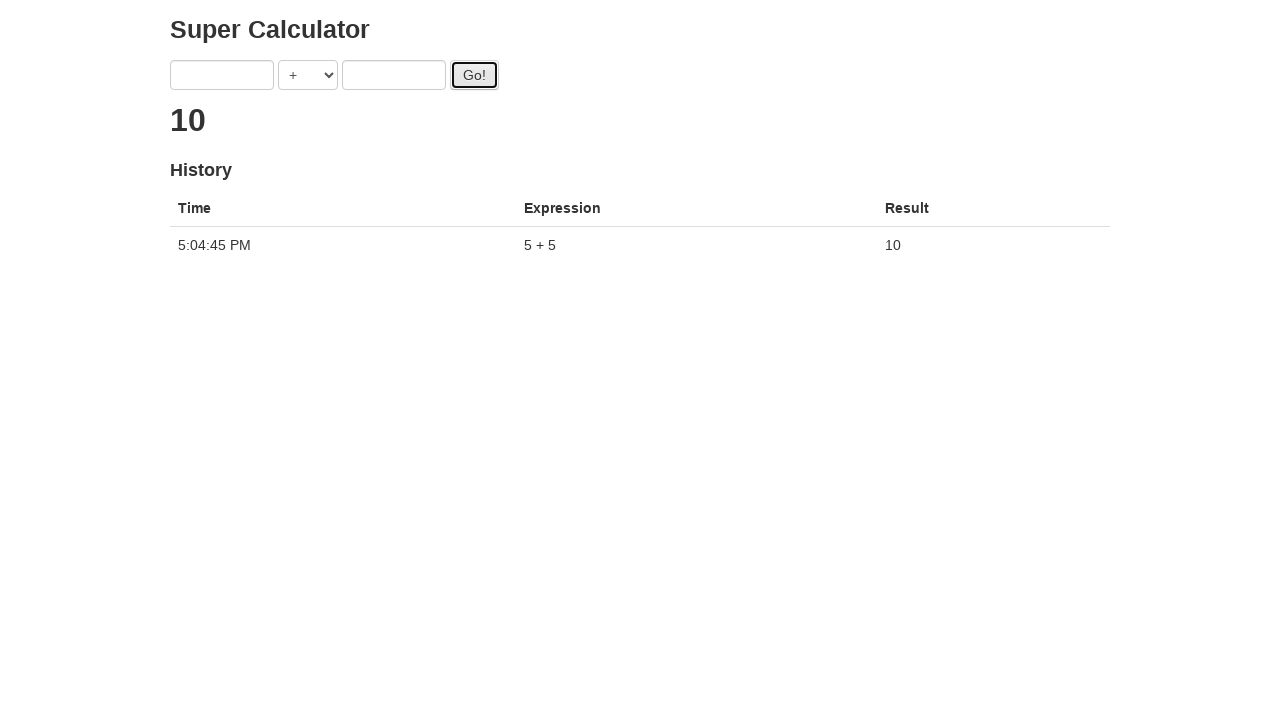

Result 10 verified in history table
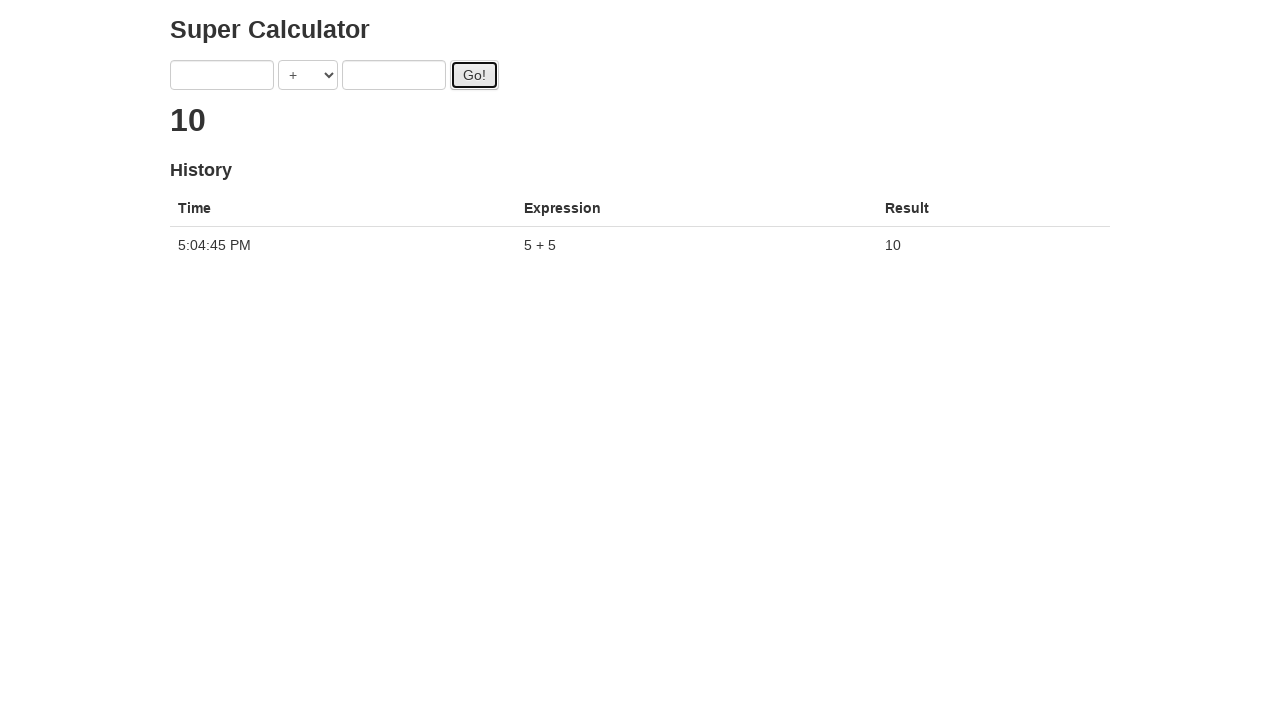

Cleared first number input field on input:first-of-type
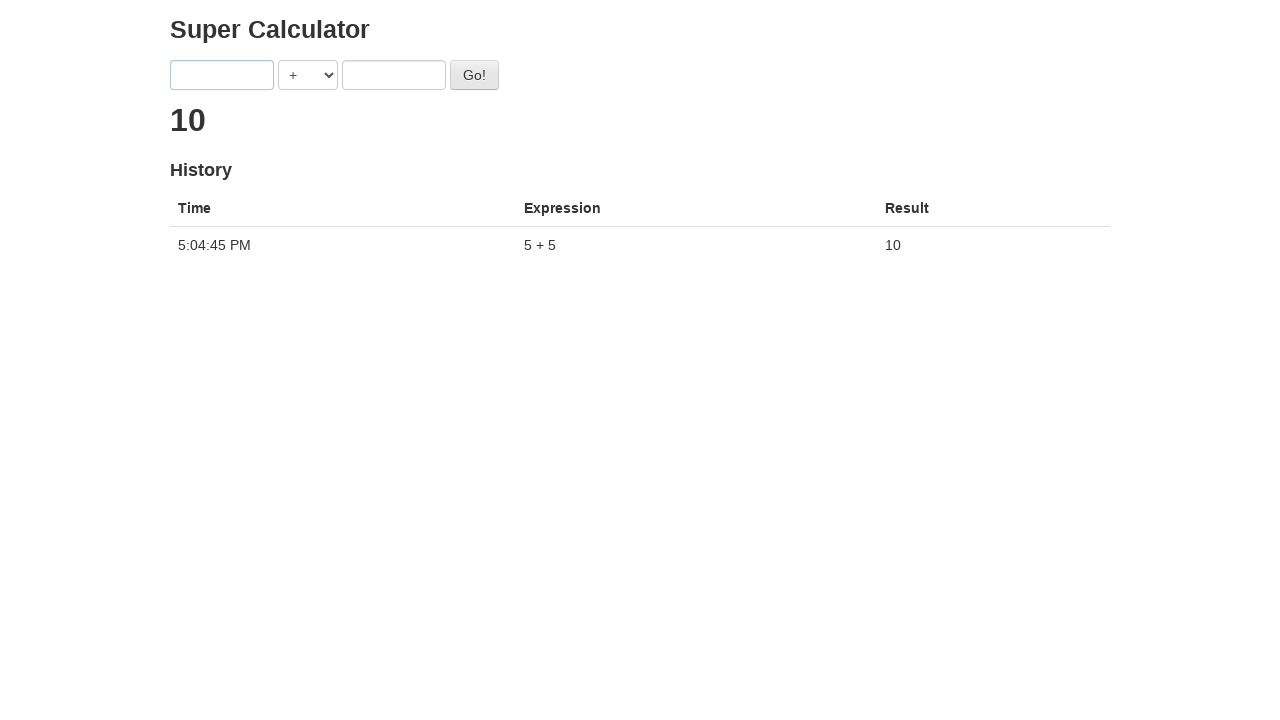

Entered first number: 10 on input:first-of-type
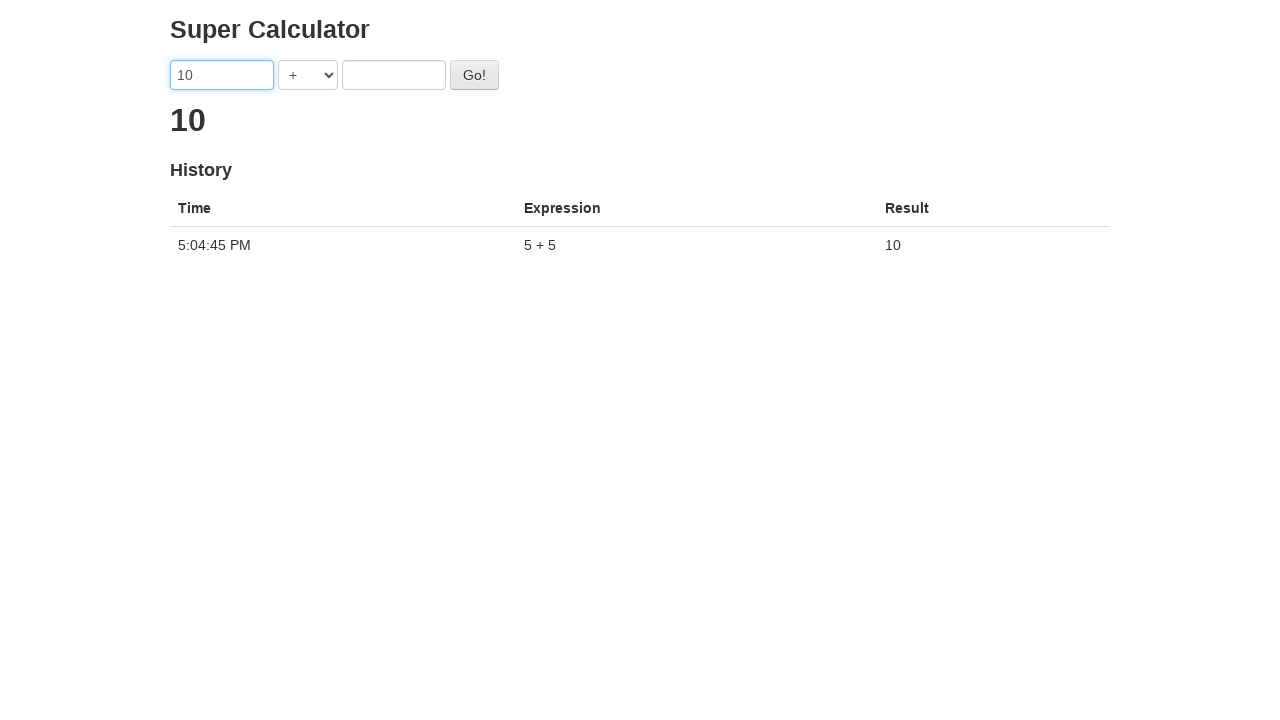

Selected operator: * on select
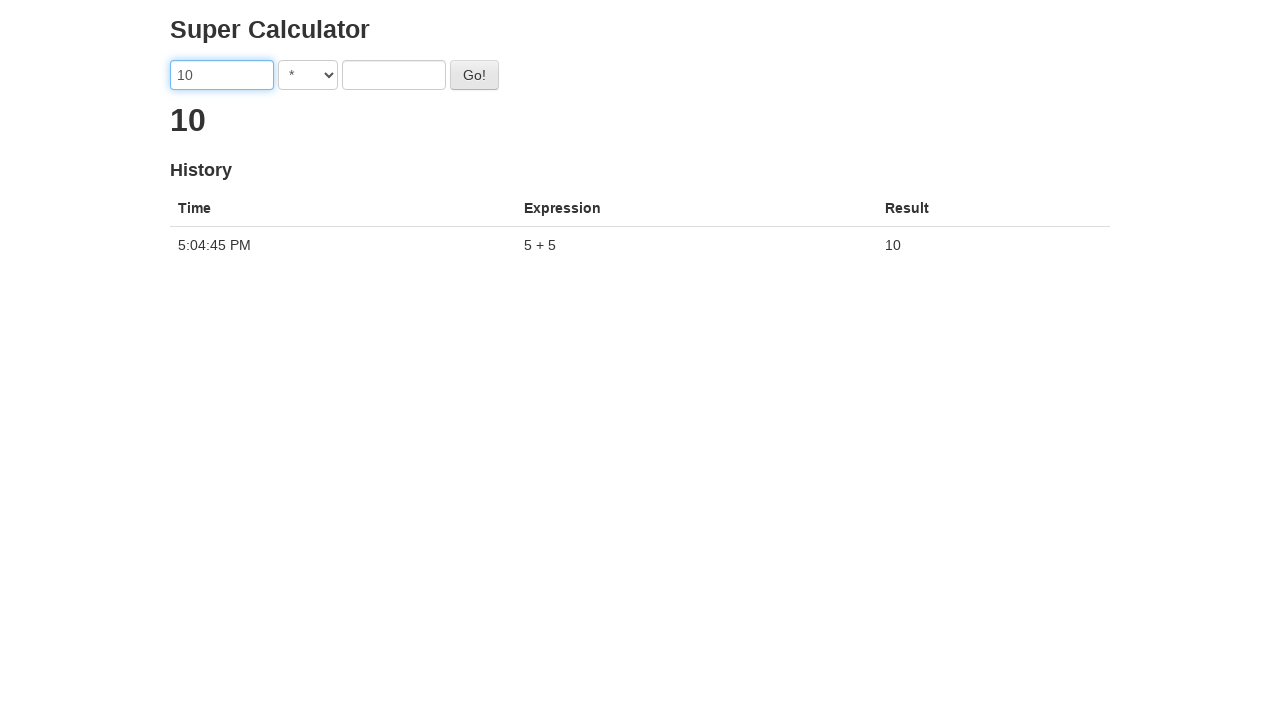

Cleared second number input field on input:nth-of-type(2)
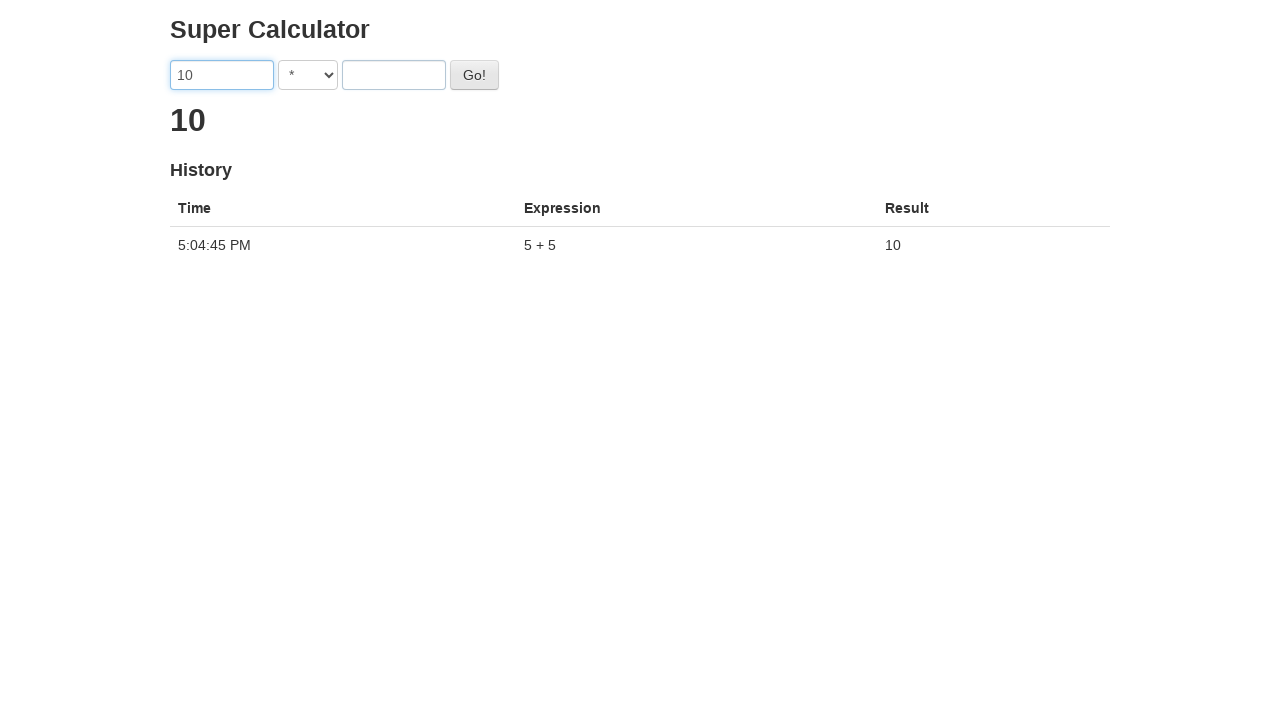

Entered second number: 2 on input:nth-of-type(2)
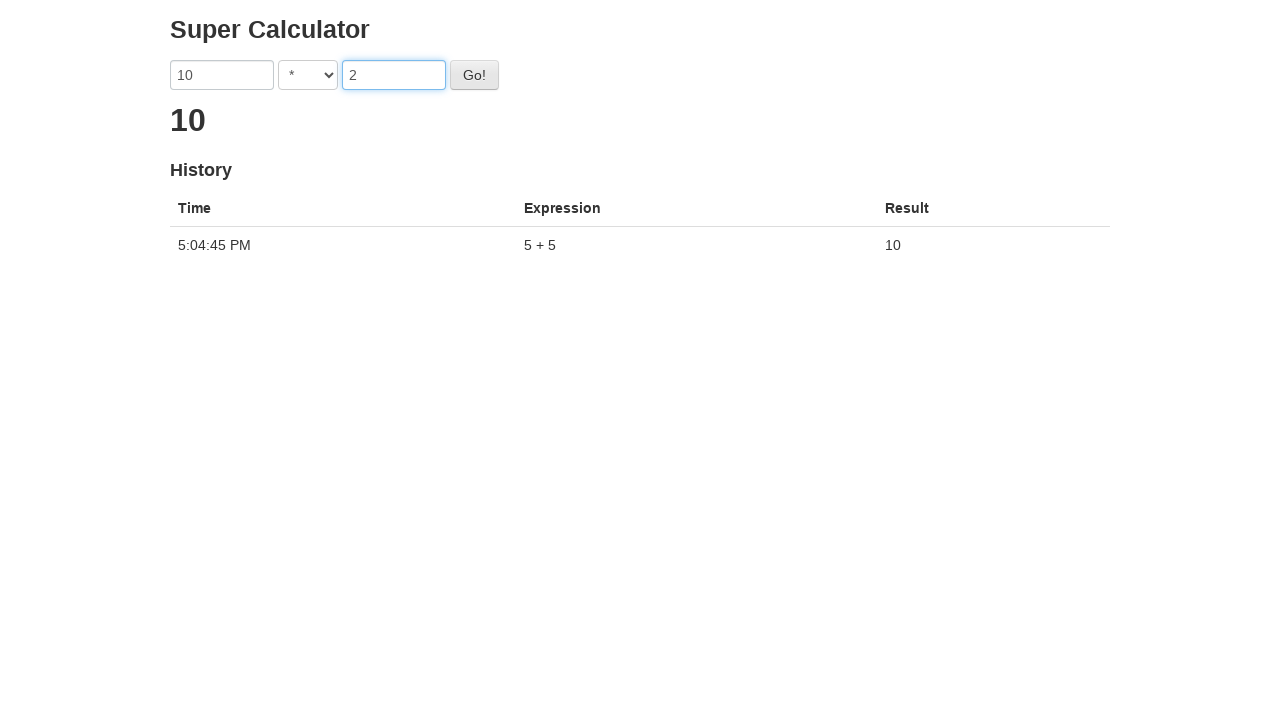

Clicked Go button to execute calculation at (474, 75) on #gobutton
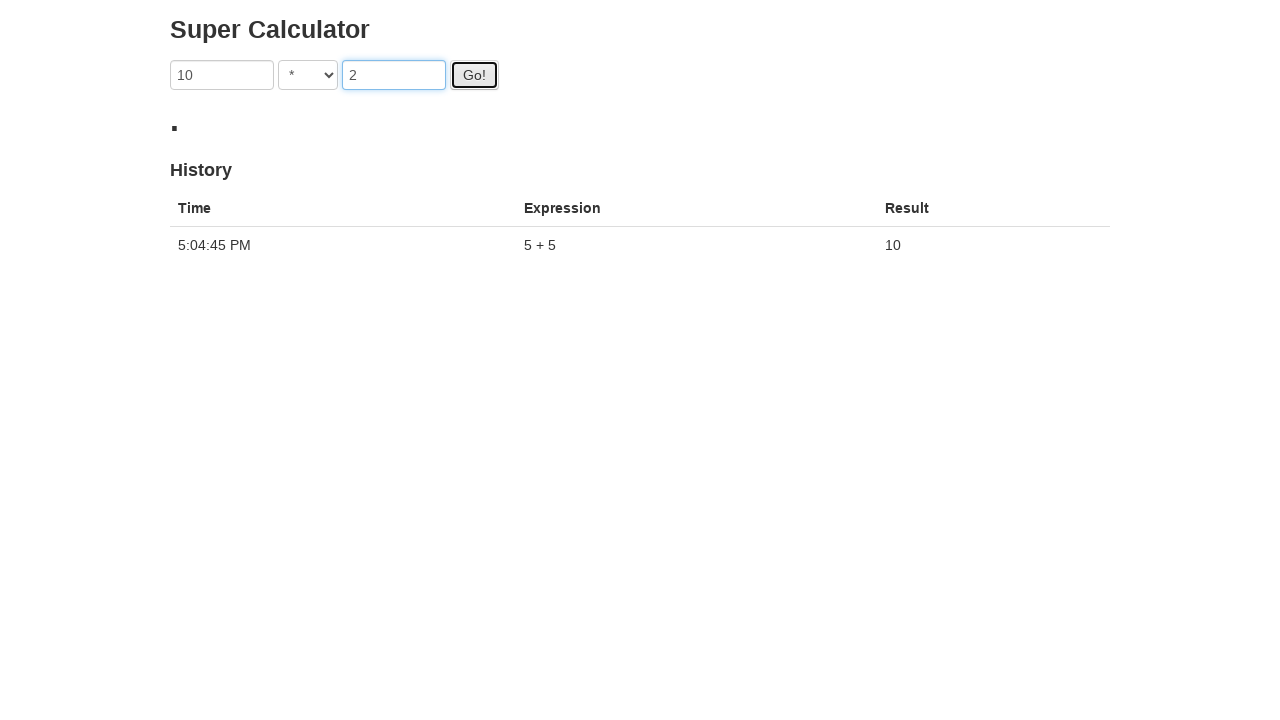

Result 20 appeared in header
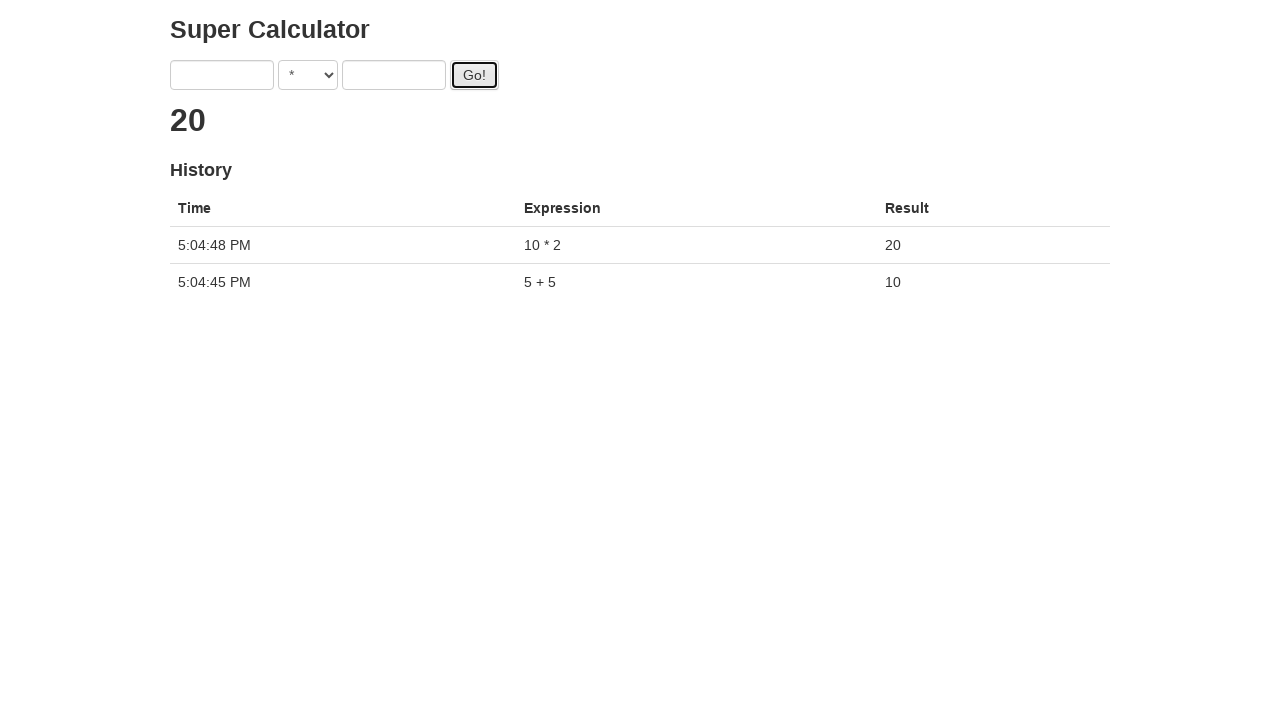

Result 20 verified in history table
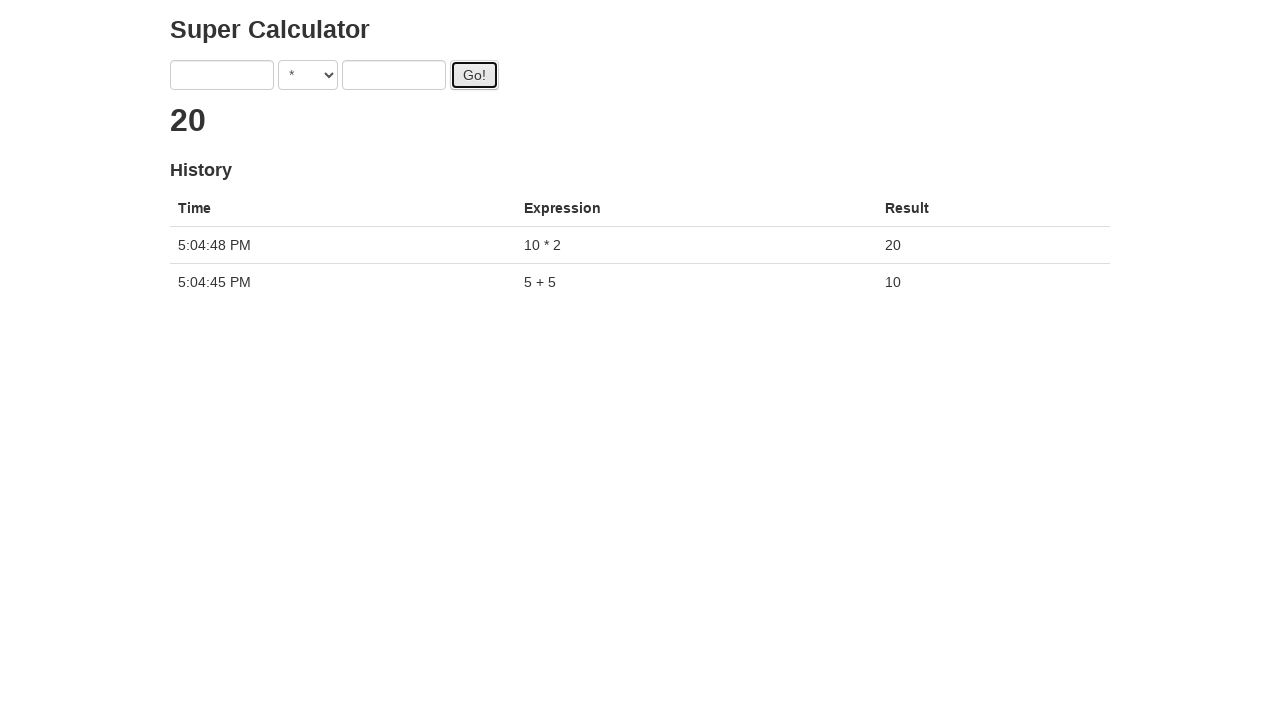

Cleared first number input field on input:first-of-type
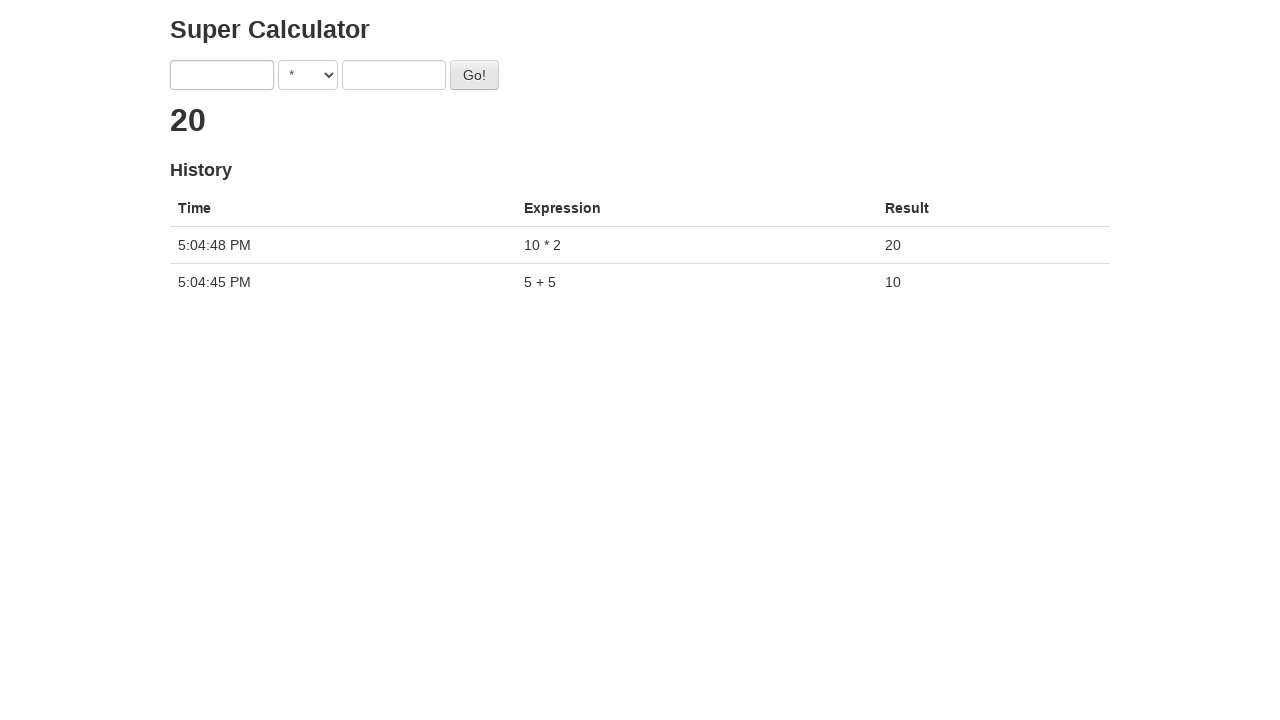

Entered first number: 15 on input:first-of-type
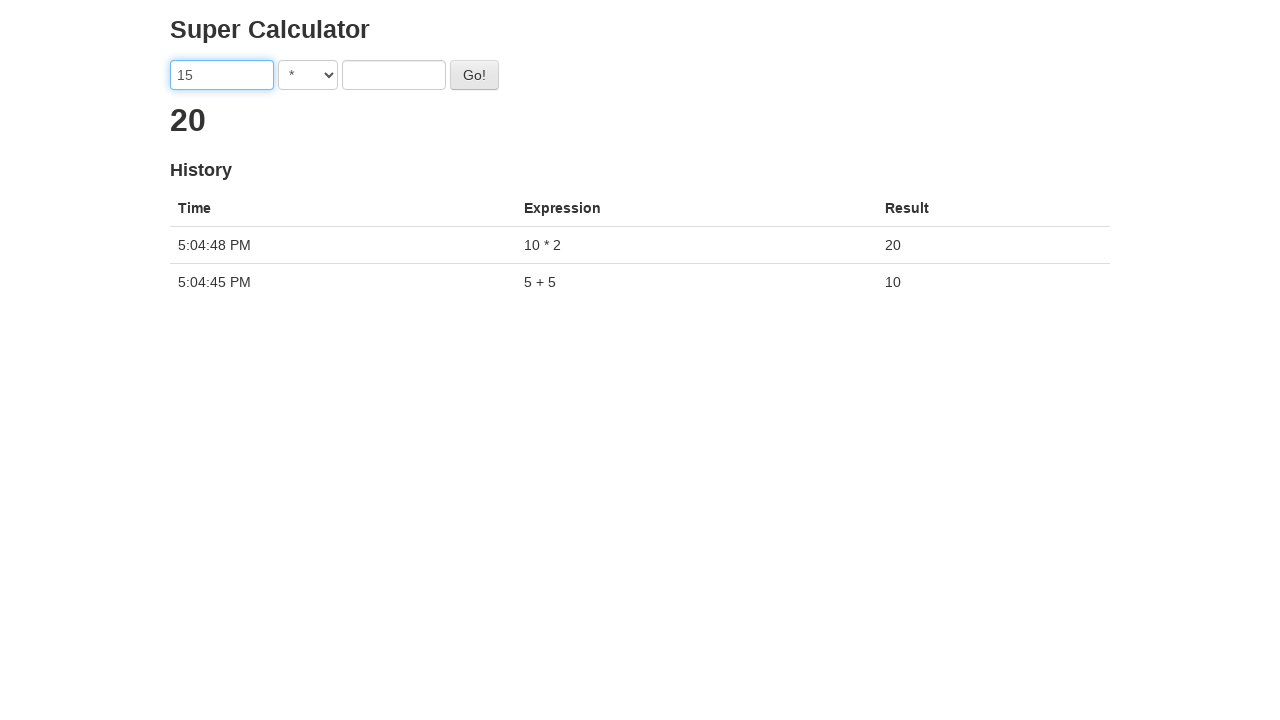

Selected operator: - on select
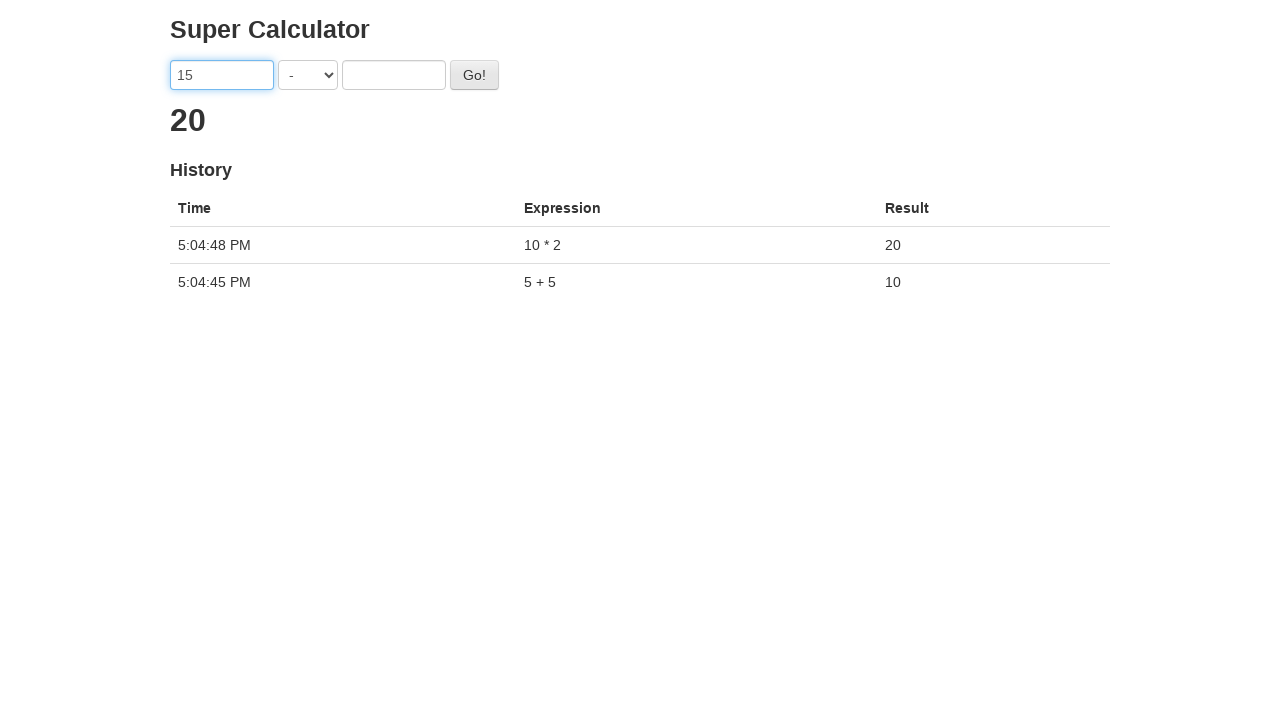

Cleared second number input field on input:nth-of-type(2)
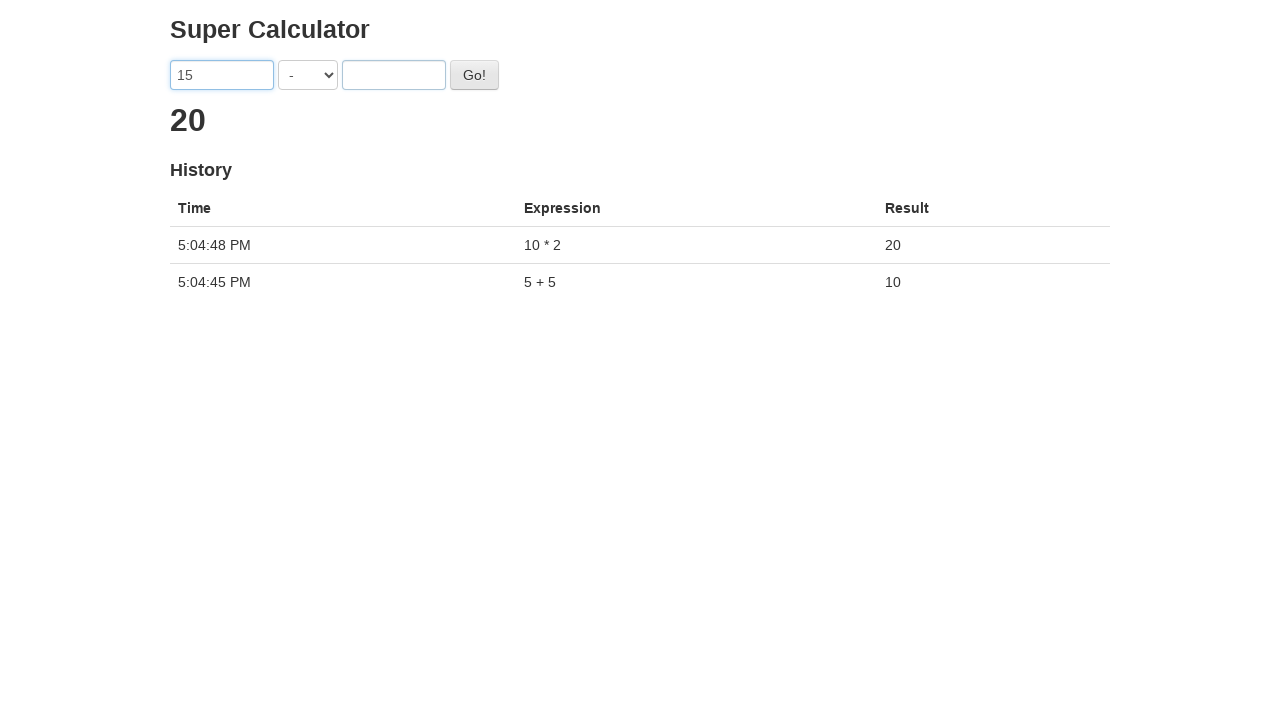

Entered second number: 5 on input:nth-of-type(2)
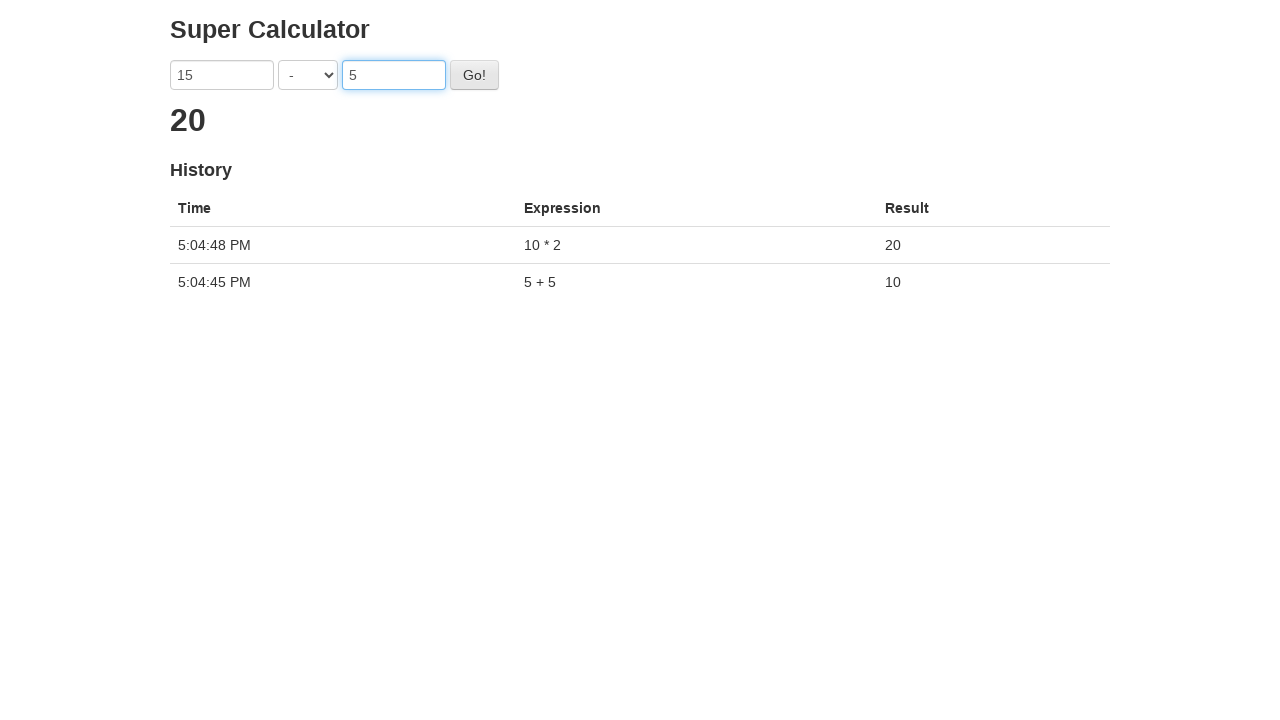

Clicked Go button to execute calculation at (474, 75) on #gobutton
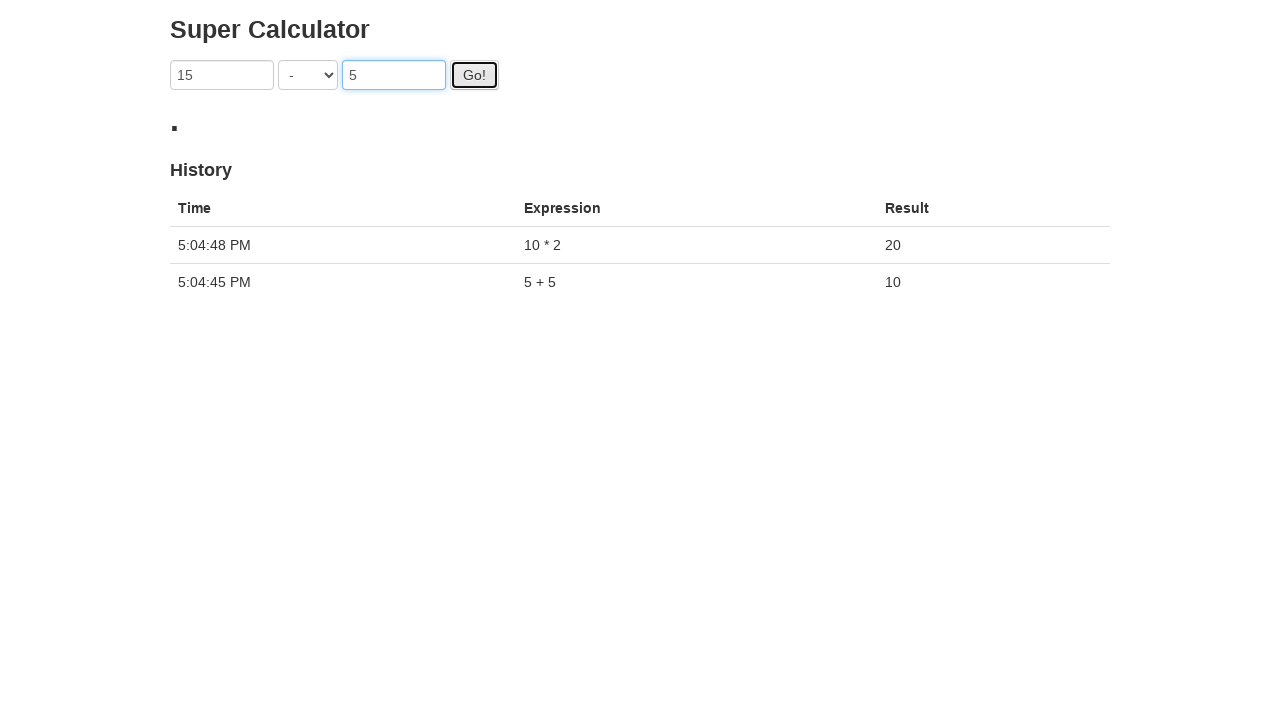

Result 10 appeared in header
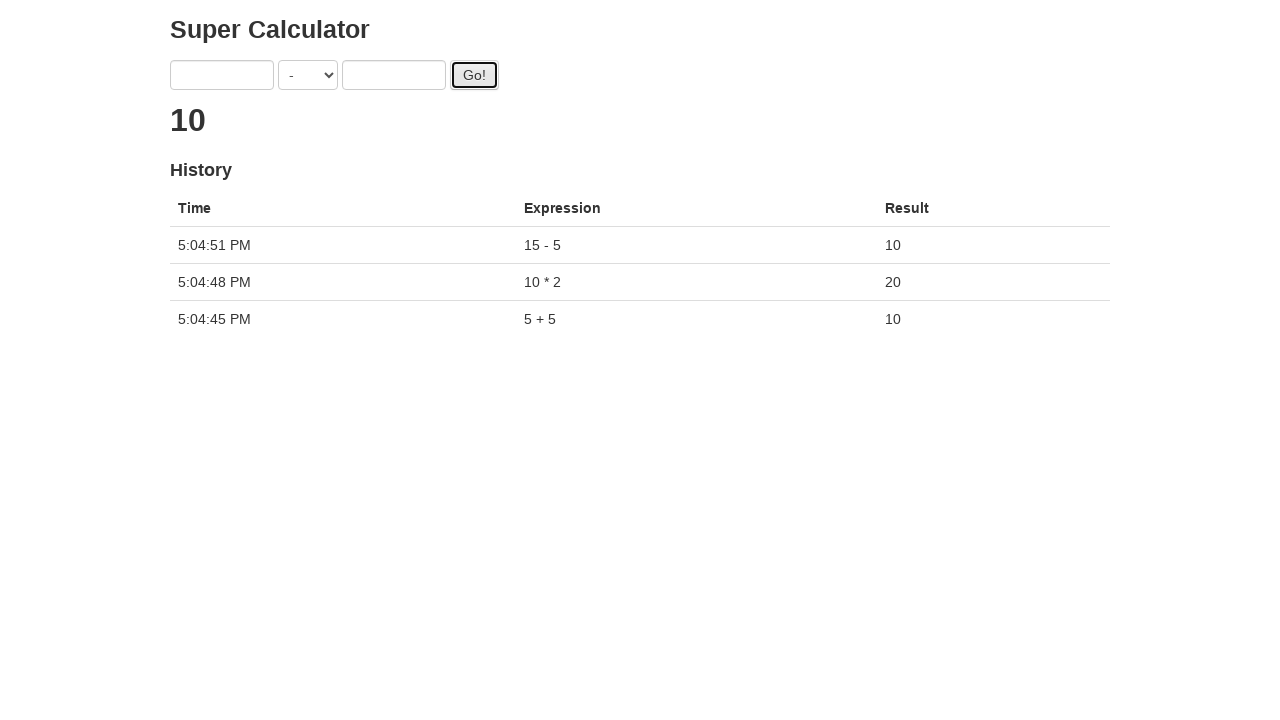

Result 10 verified in history table
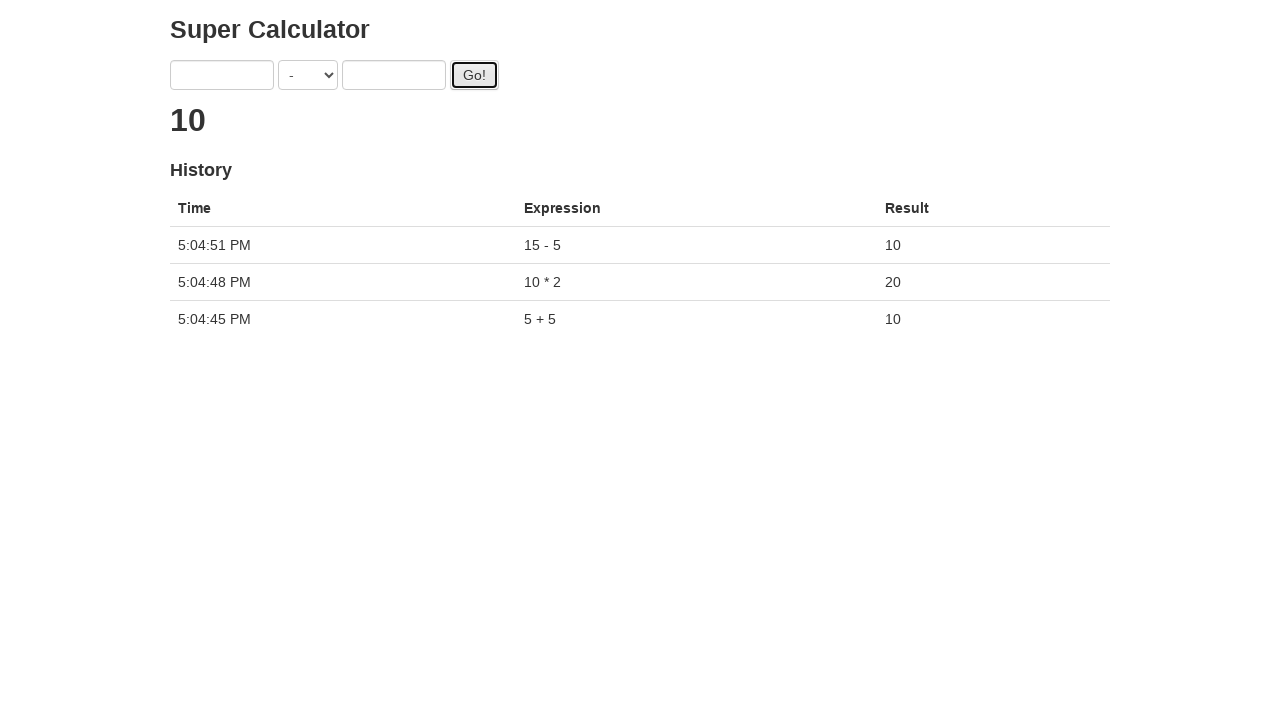

Cleared first number input field on input:first-of-type
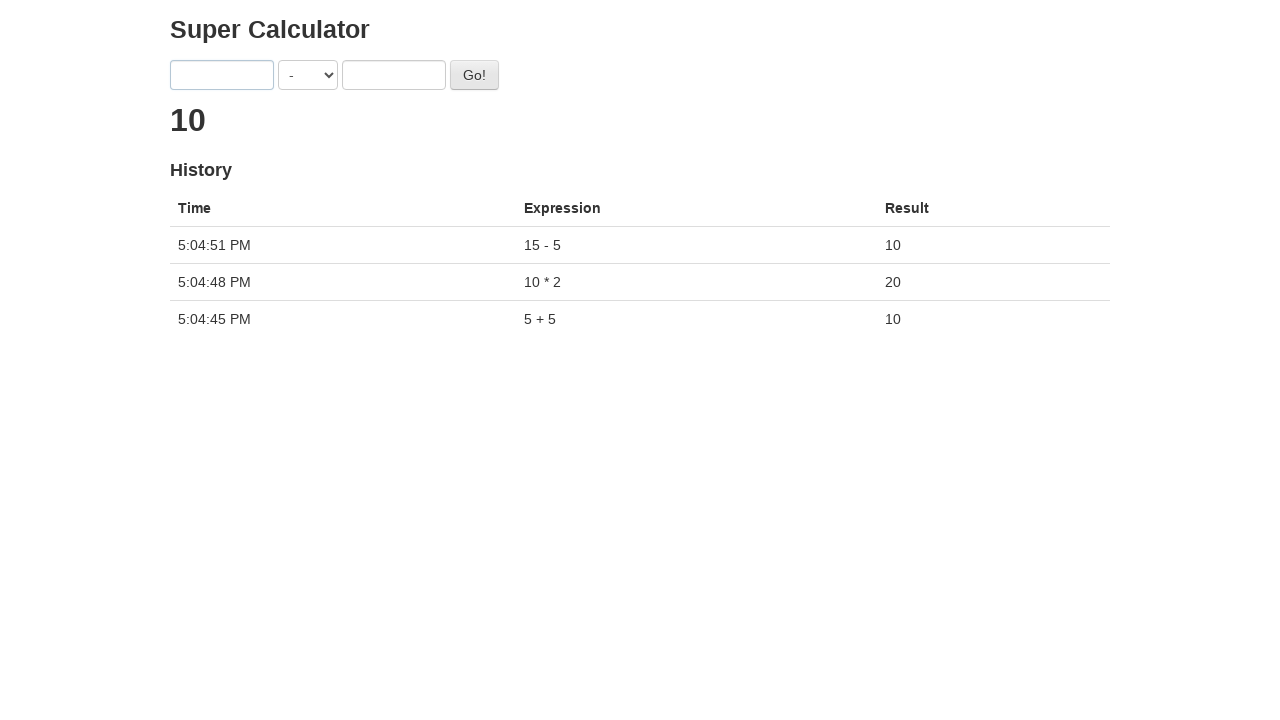

Entered first number: 10 on input:first-of-type
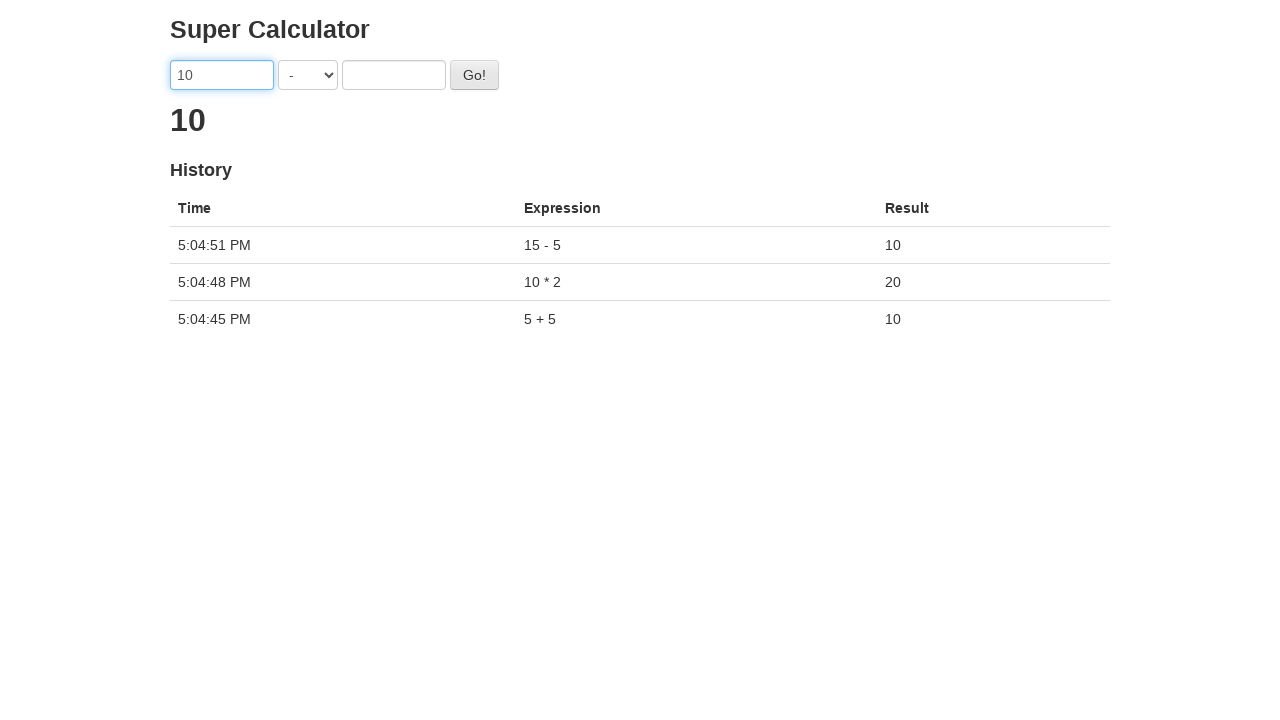

Selected operator: / on select
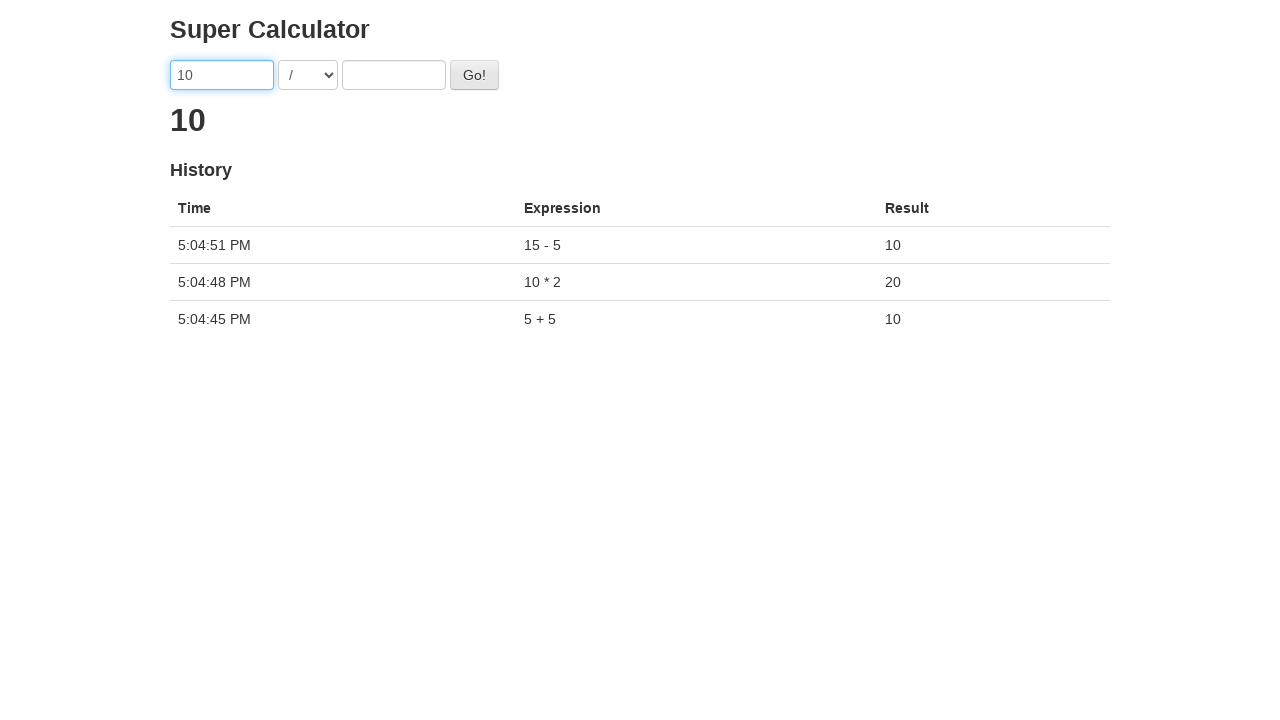

Cleared second number input field on input:nth-of-type(2)
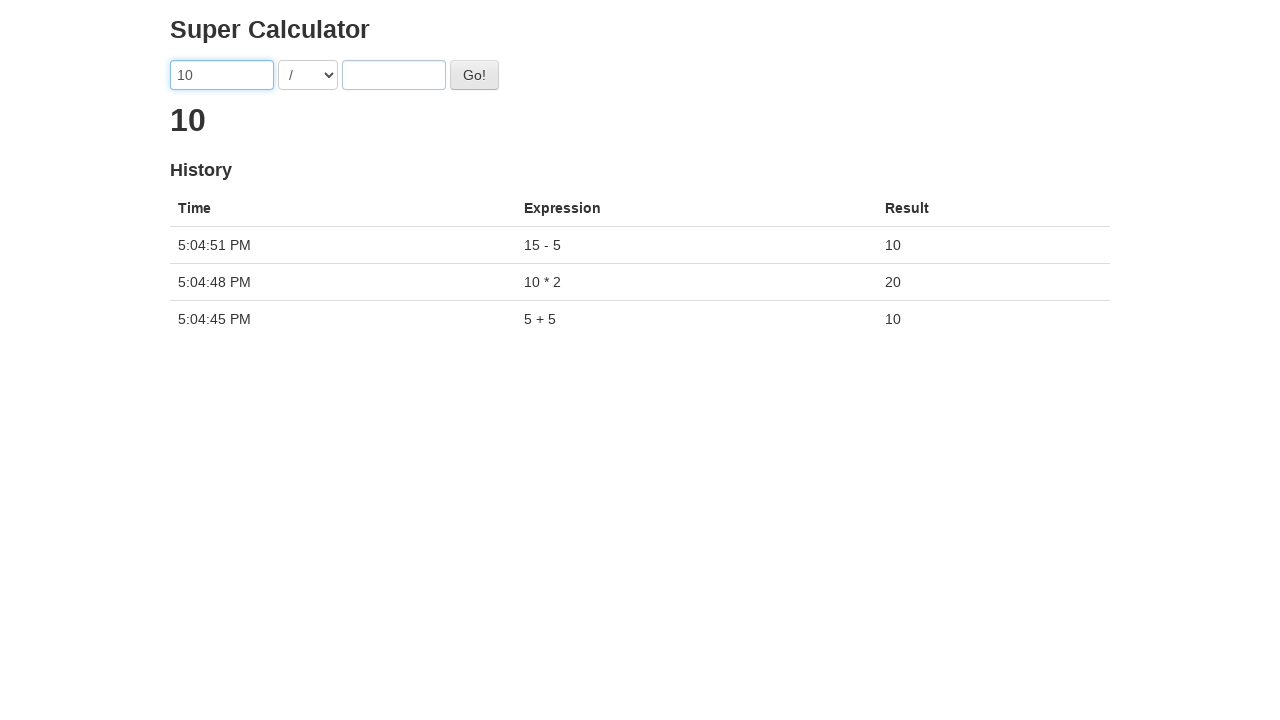

Entered second number: 2 on input:nth-of-type(2)
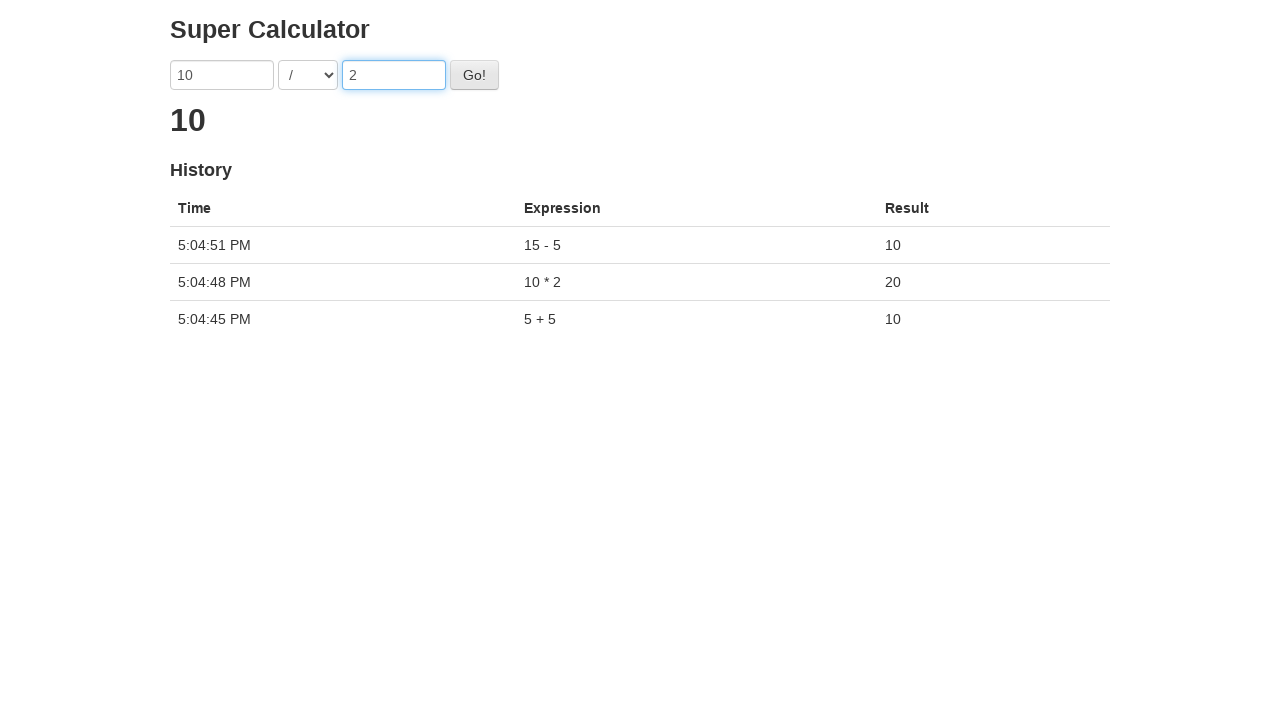

Clicked Go button to execute calculation at (474, 75) on #gobutton
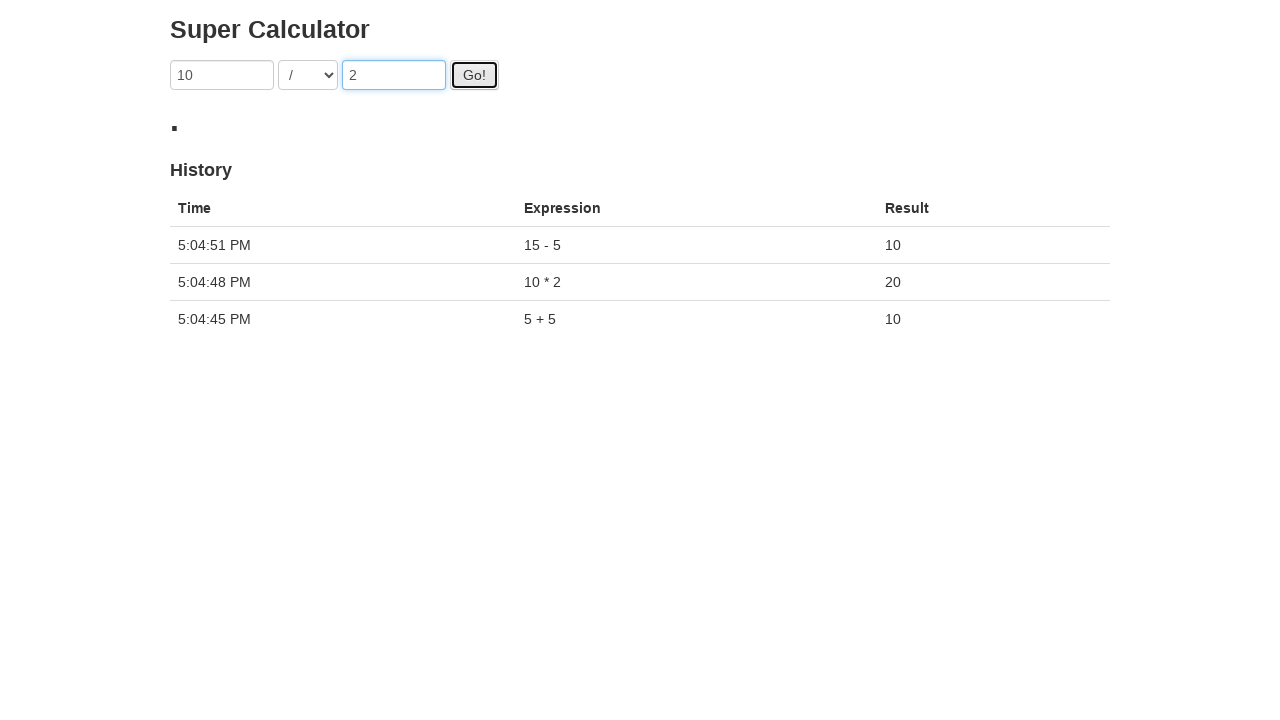

Result 5 appeared in header
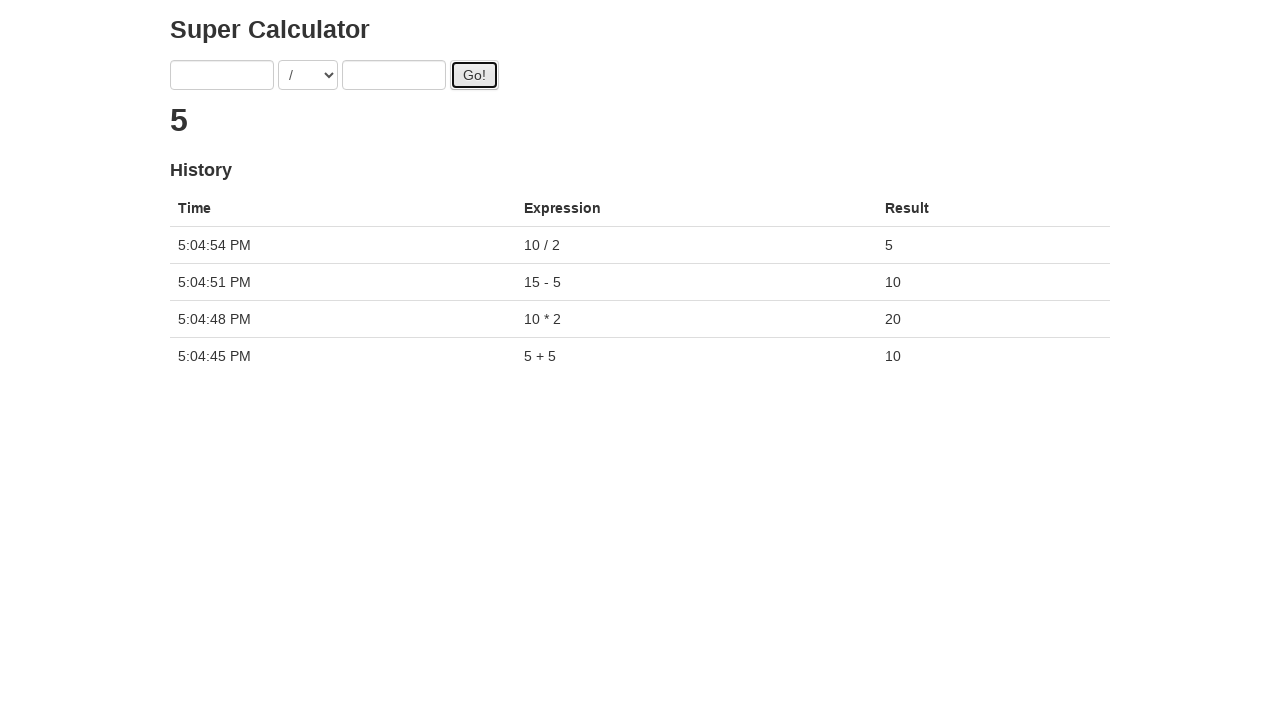

Result 5 verified in history table
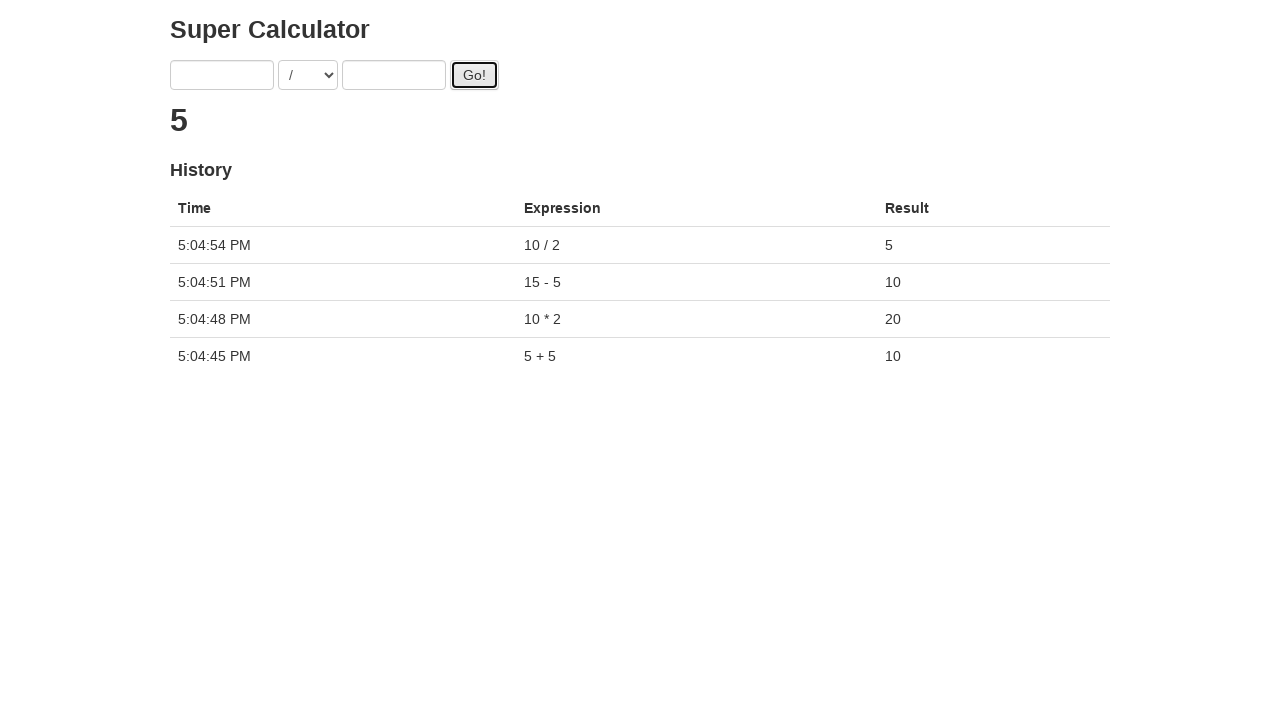

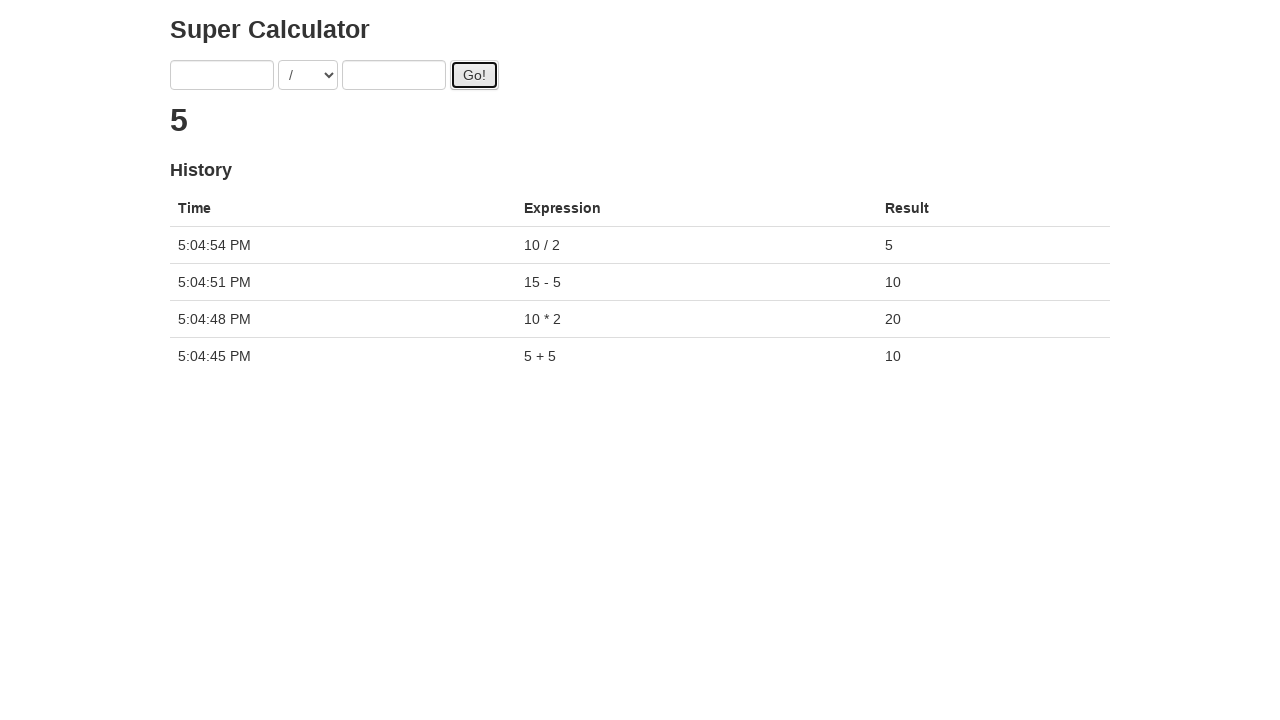